Tests file download functionality by navigating to a download page and clicking on a download link to initiate a file download.

Starting URL: http://the-internet.herokuapp.com/download

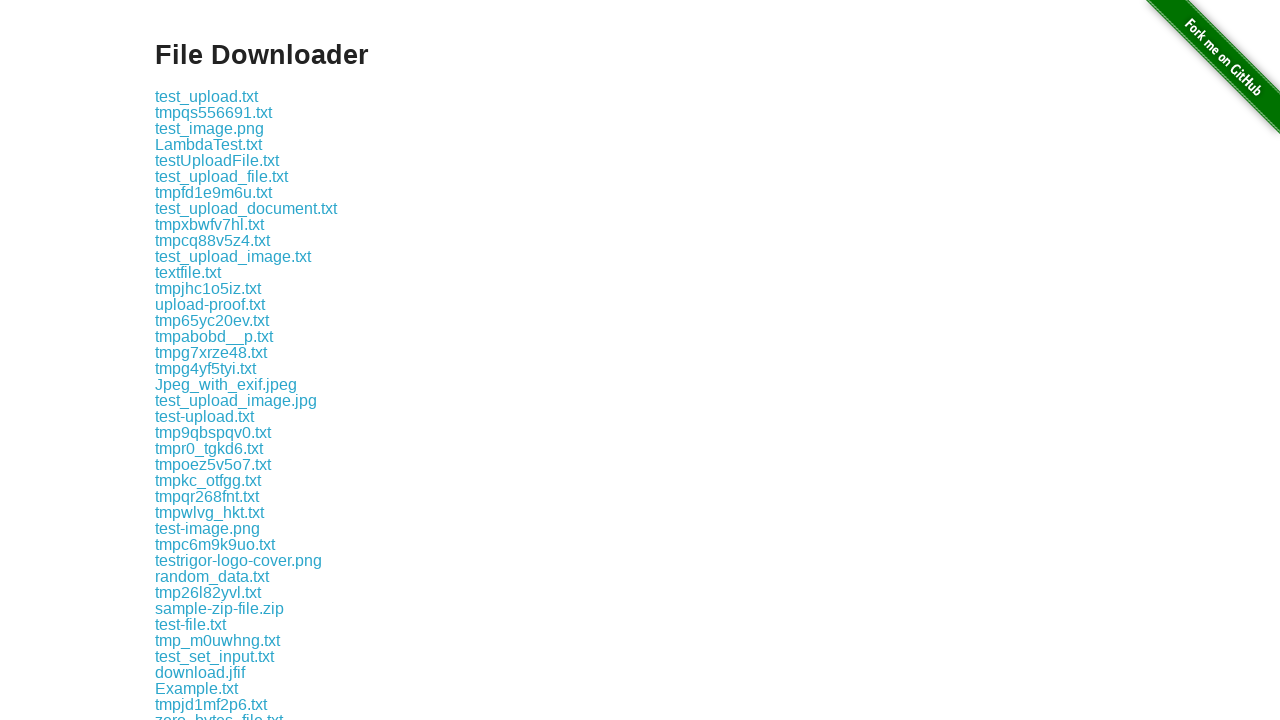

Navigated to download page
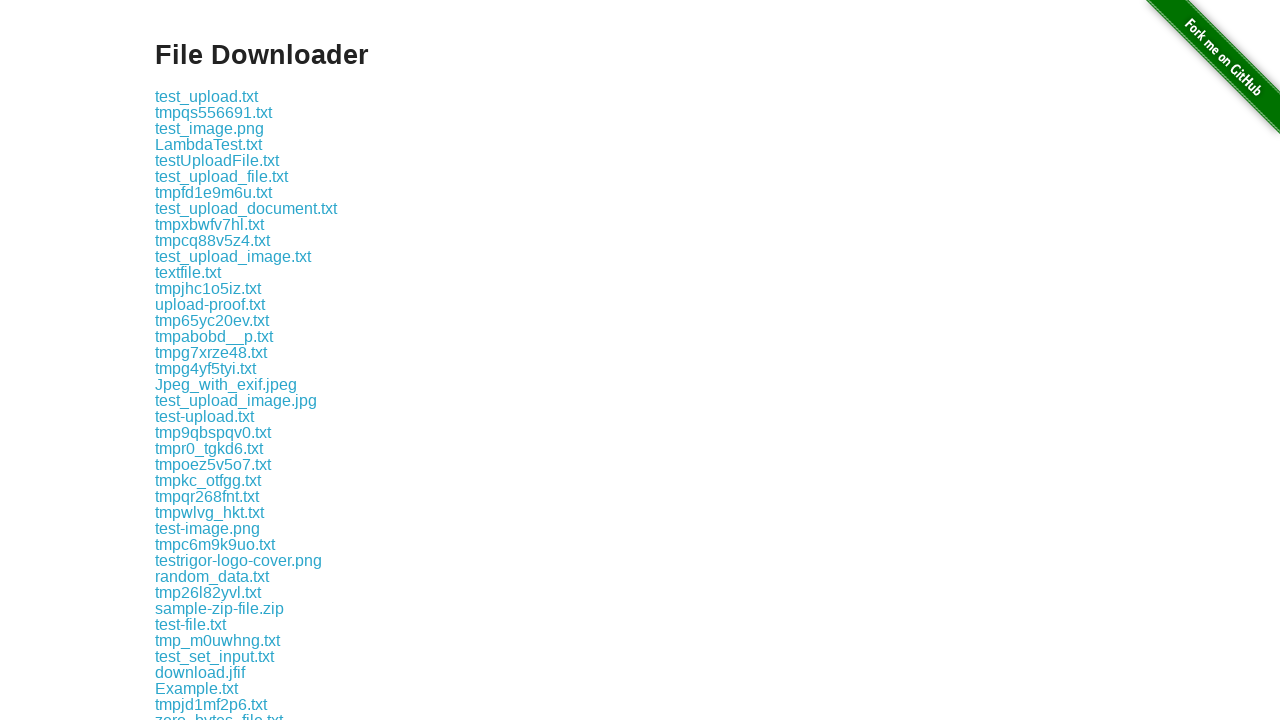

Clicked download link to initiate file download at (206, 96) on .example a
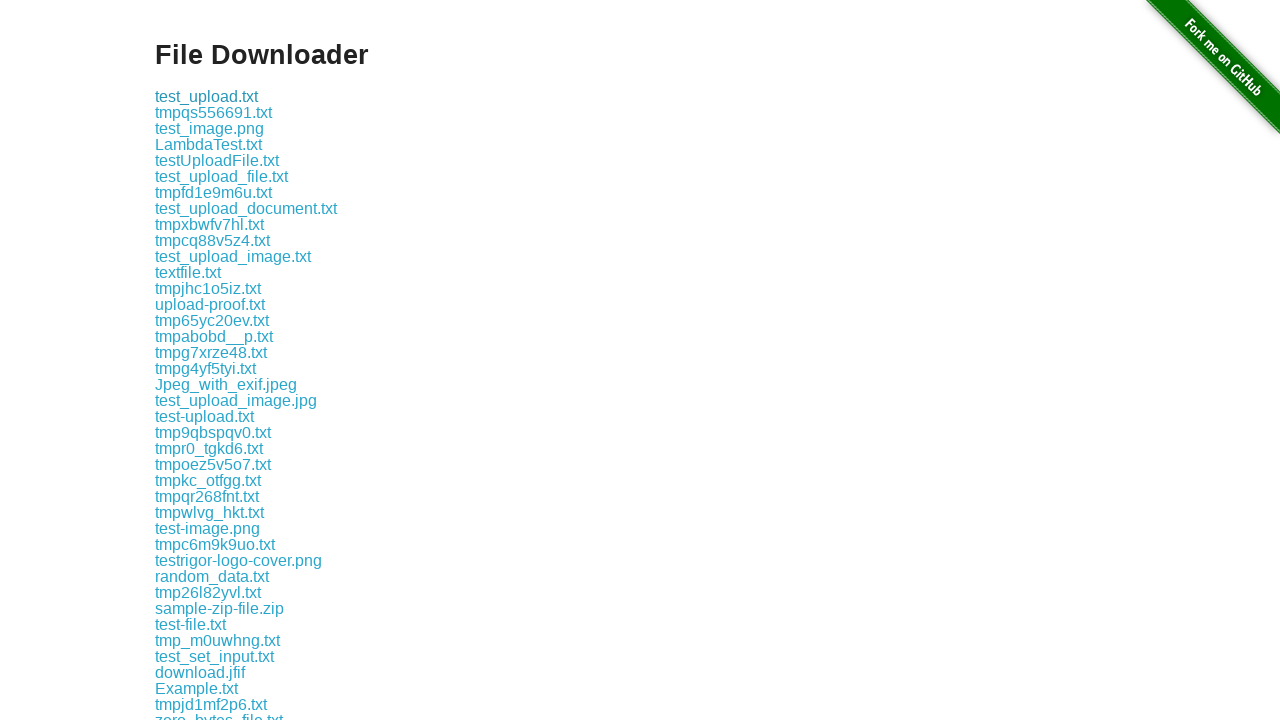

Waited for download to potentially start
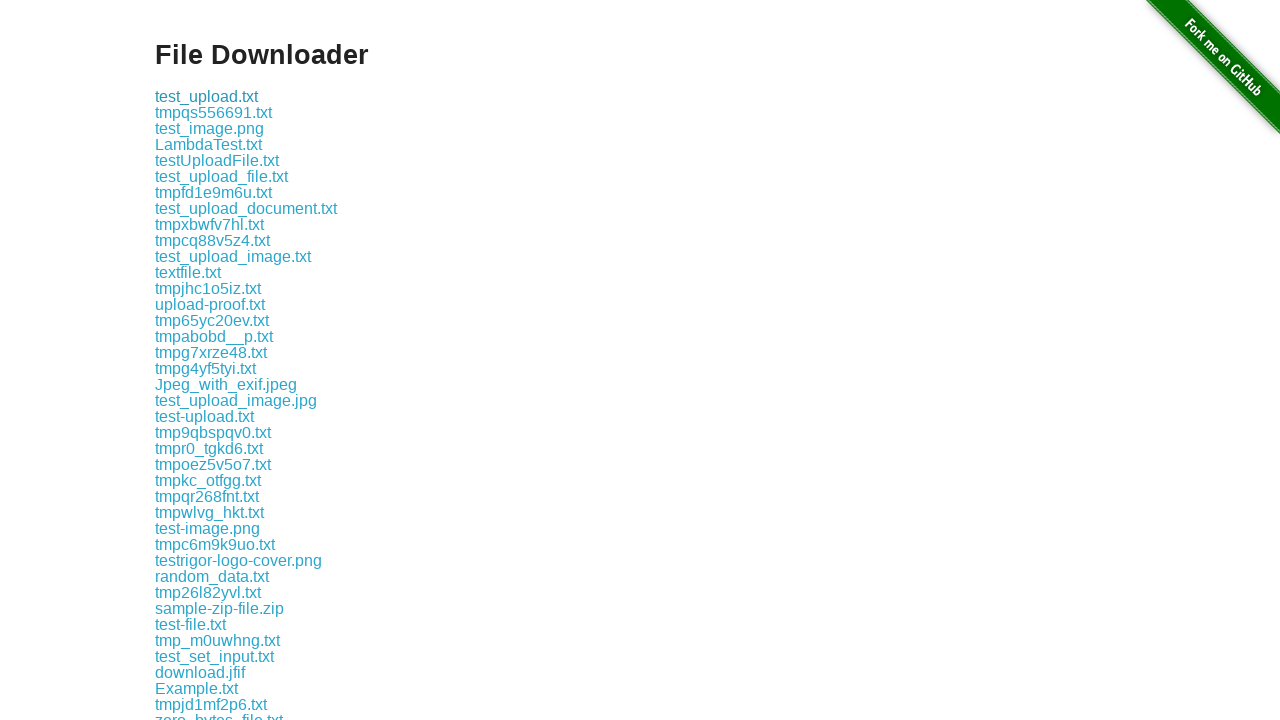

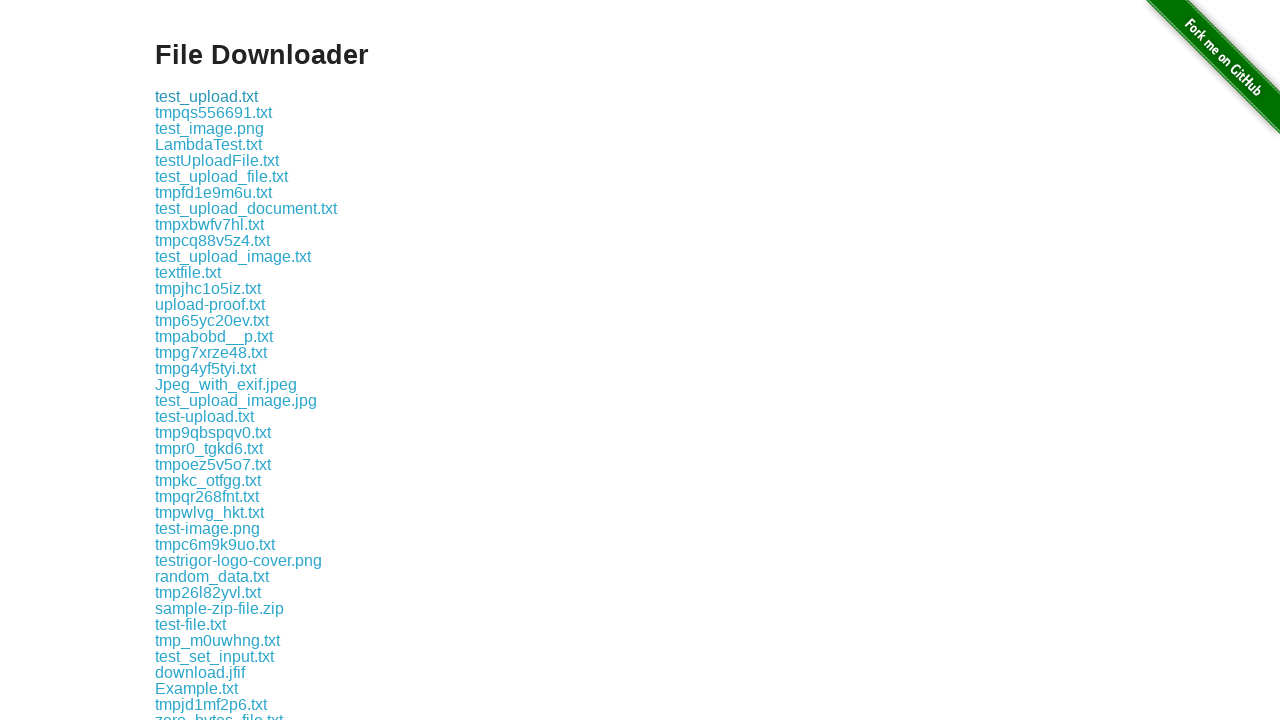